Tests JavaScript confirm alert handling by clicking a button to trigger the confirm dialog, then accepting and dismissing the alert to verify alert interaction functionality.

Starting URL: https://the-internet.herokuapp.com/javascript_alerts

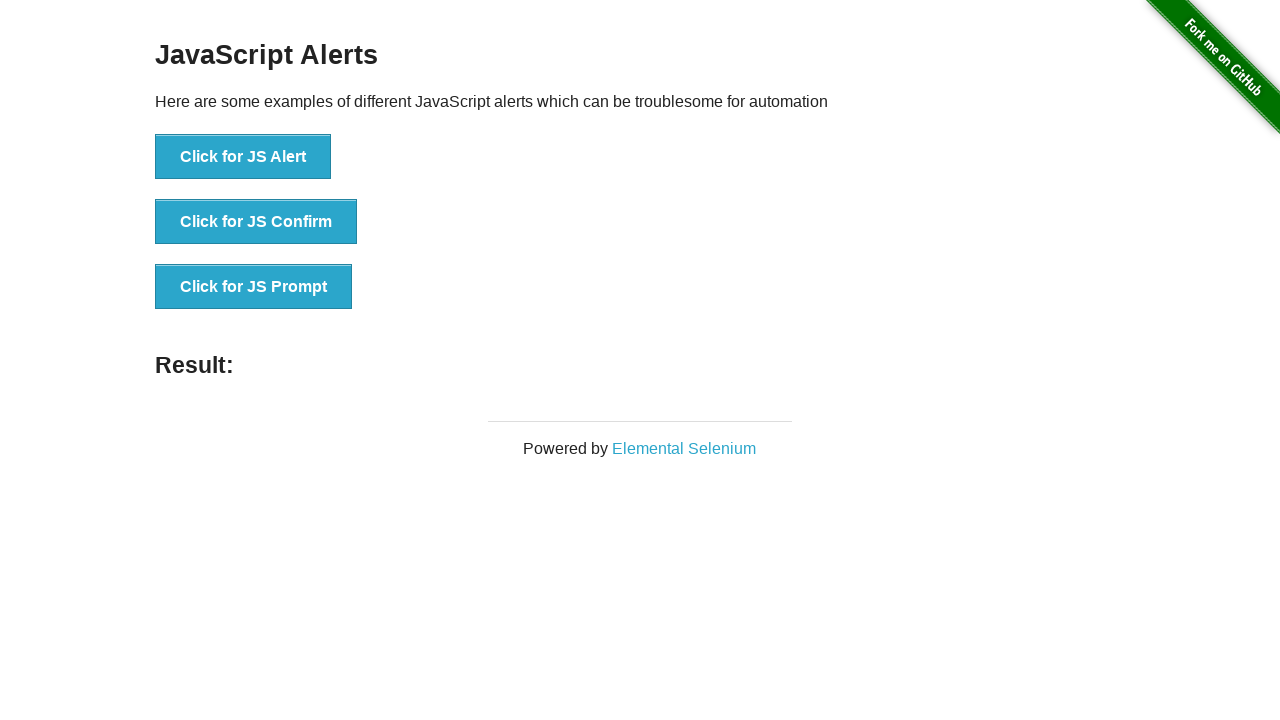

Clicked button to trigger JavaScript confirm alert at (256, 222) on xpath=//*[@id="content"]/div/ul/li[2]/button
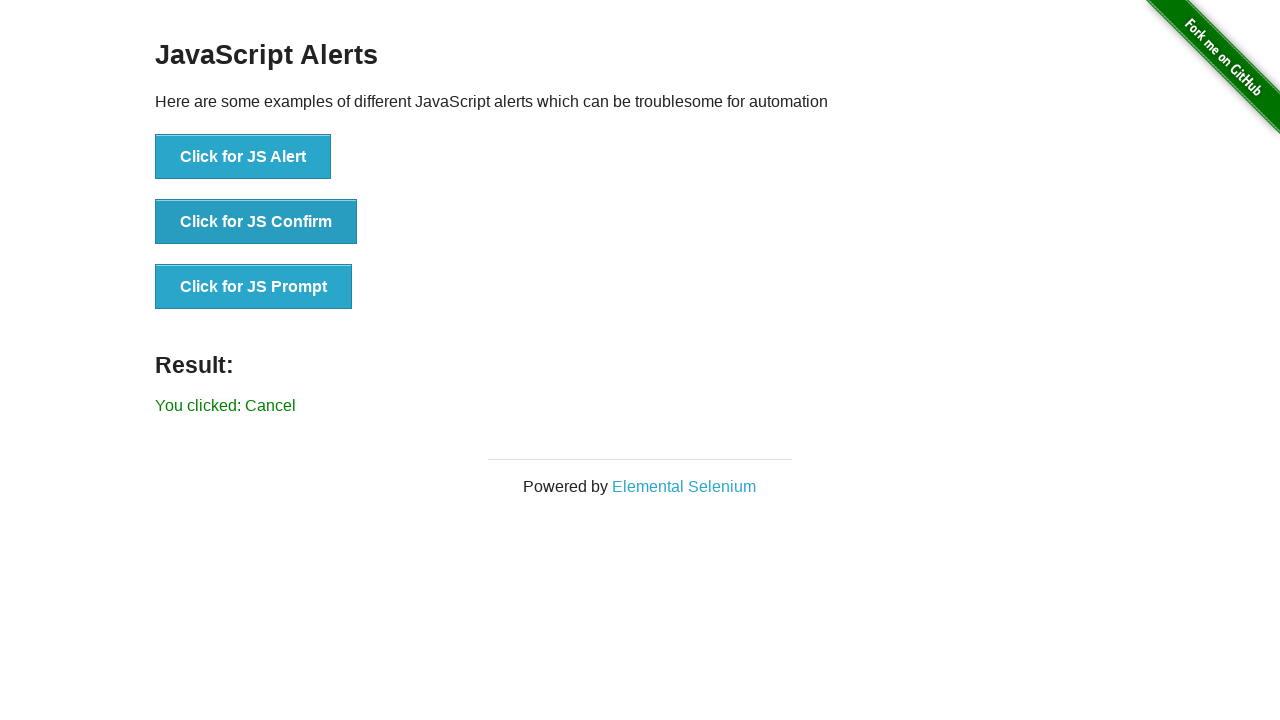

Set up dialog handler to accept confirm dialog
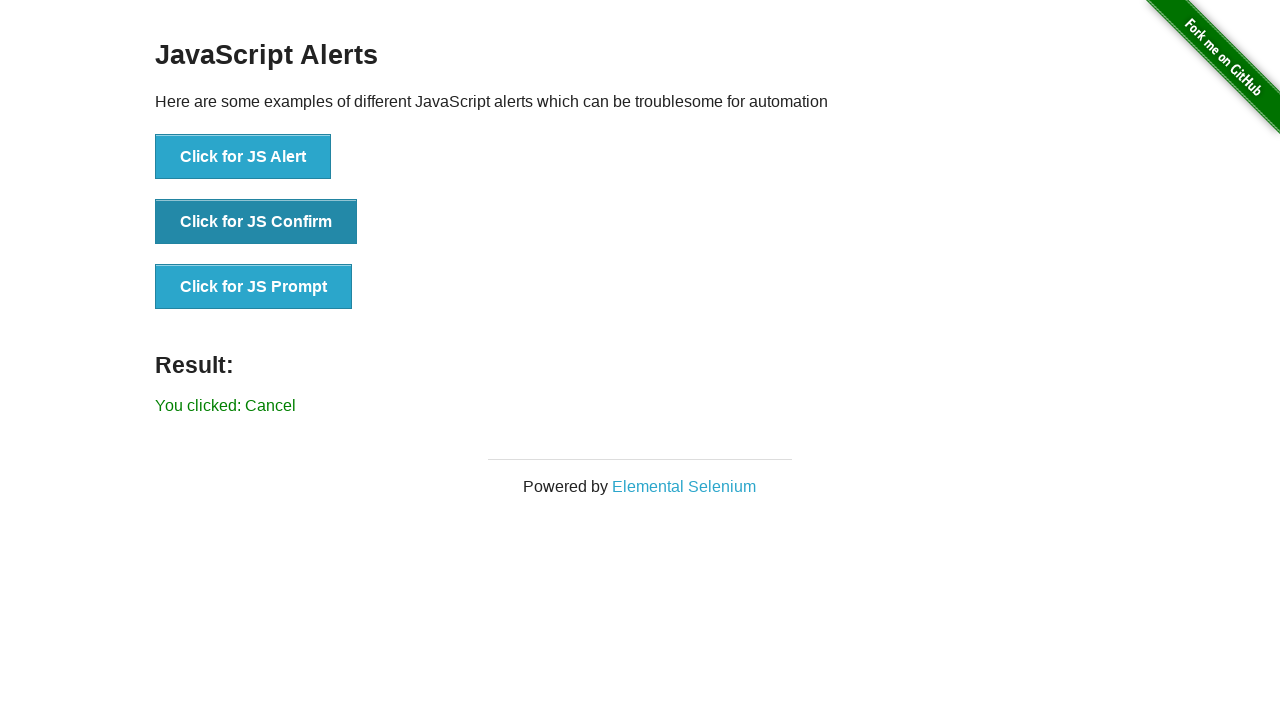

Clicked button to trigger confirm alert and accepted it at (256, 222) on xpath=//*[@id="content"]/div/ul/li[2]/button
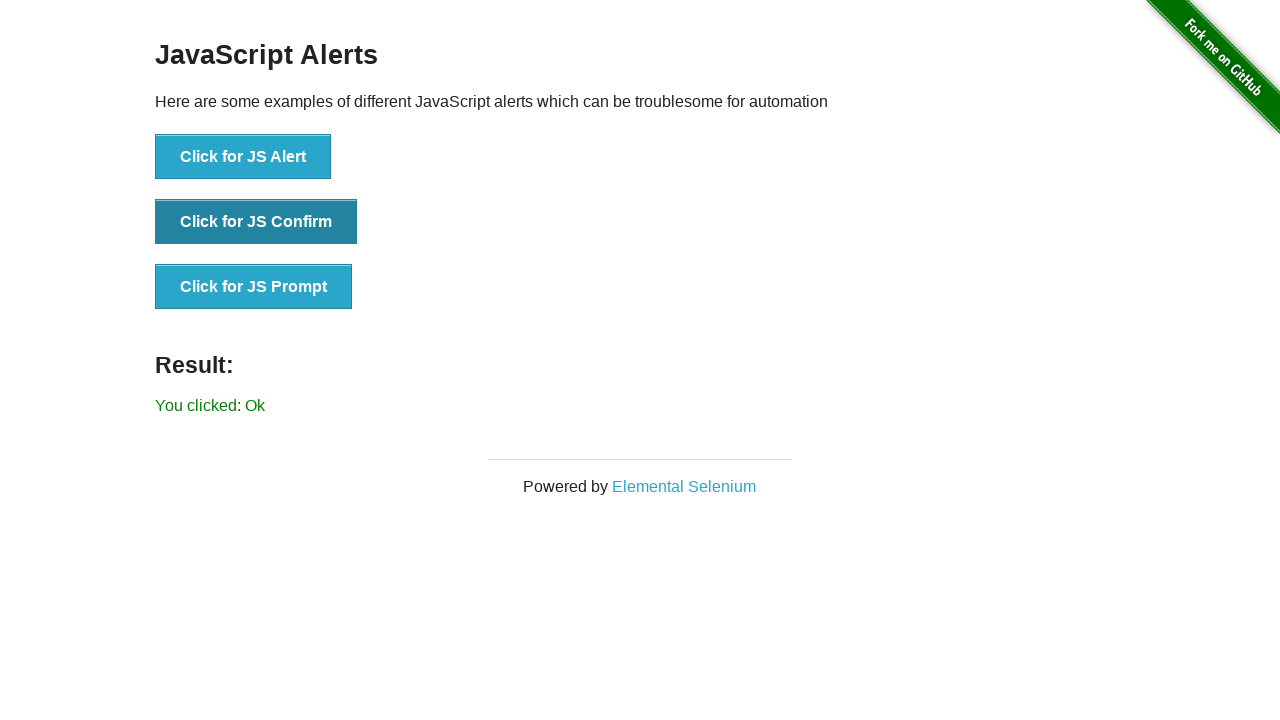

Set up dialog handler to dismiss confirm dialog
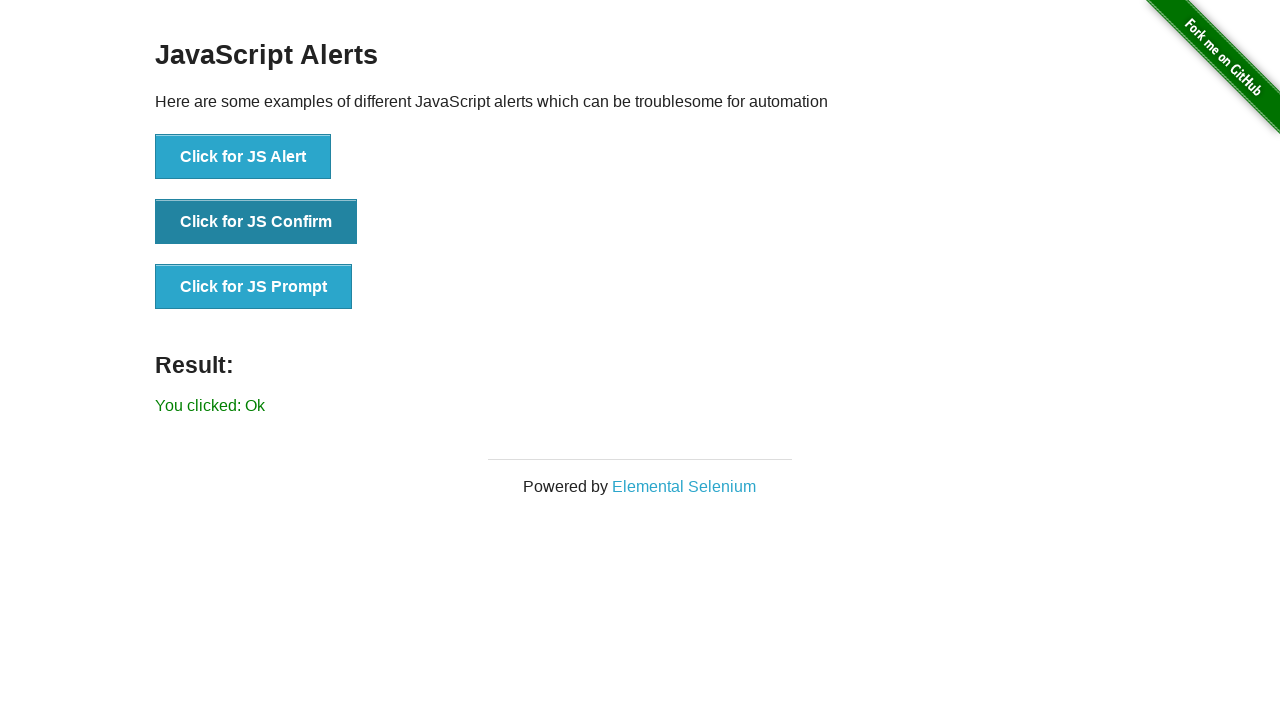

Clicked button to trigger confirm alert and dismissed it at (256, 222) on xpath=//*[@id="content"]/div/ul/li[2]/button
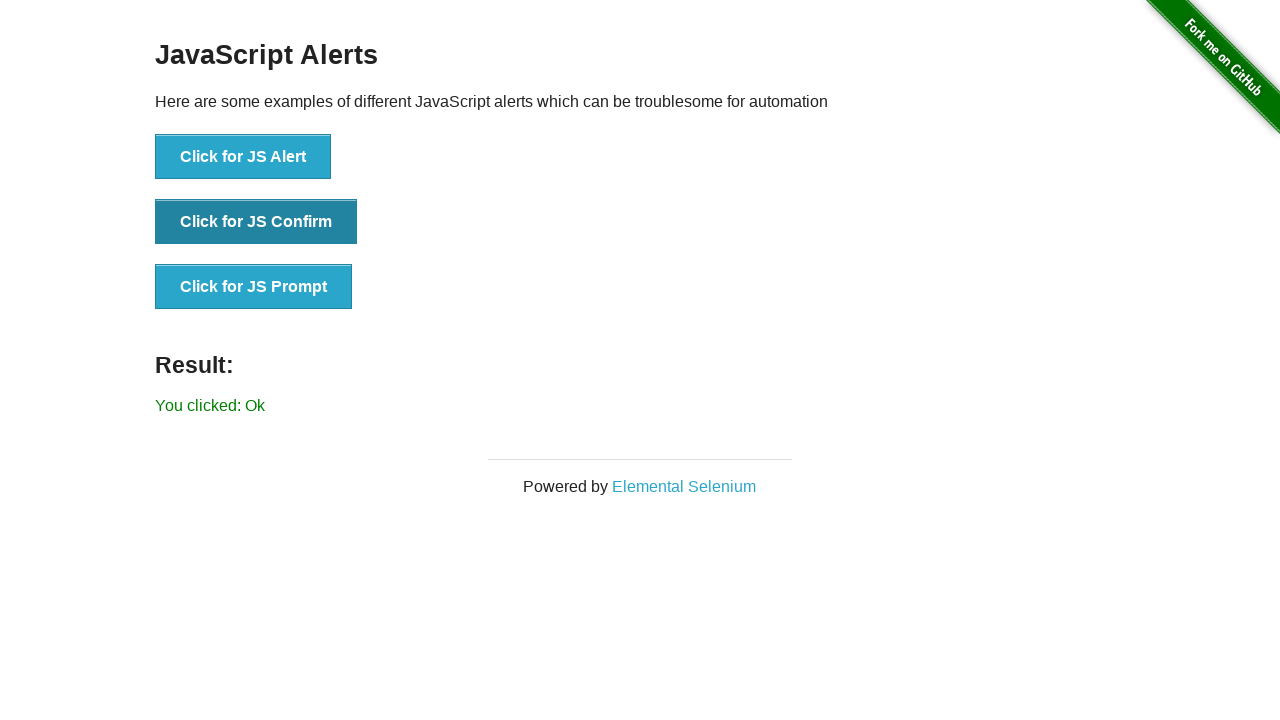

Result text element loaded, confirming alert interaction
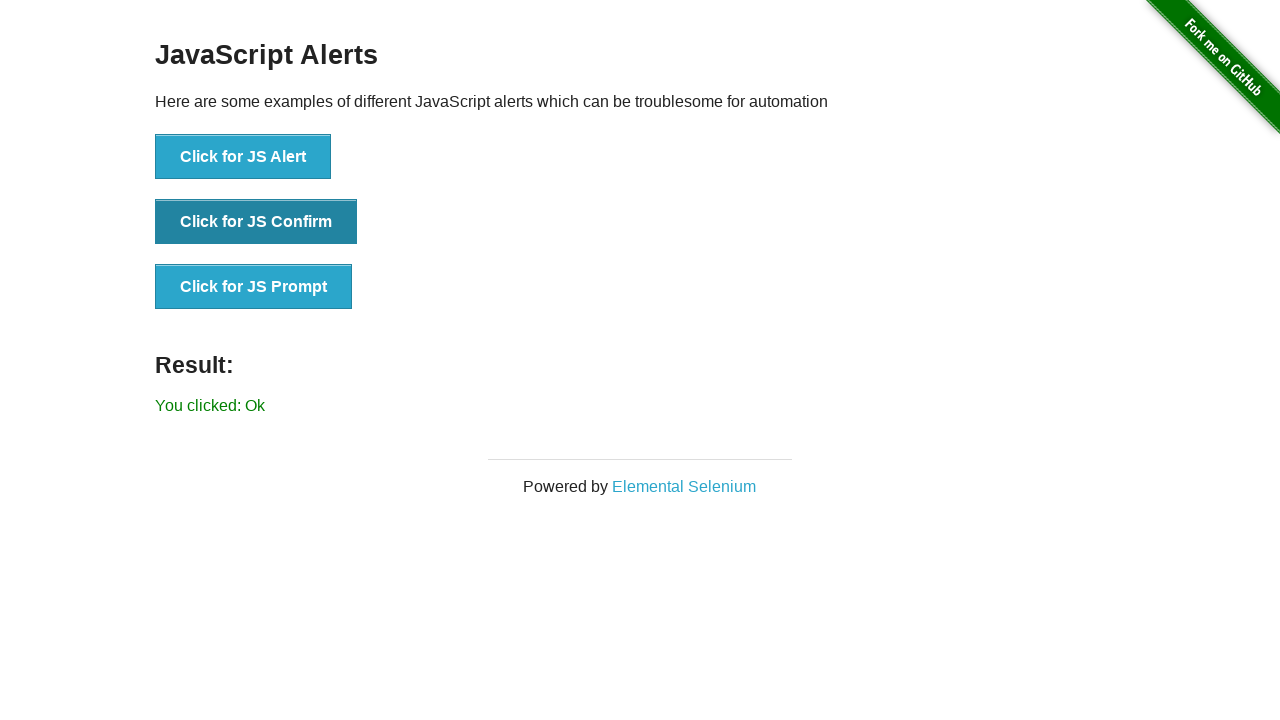

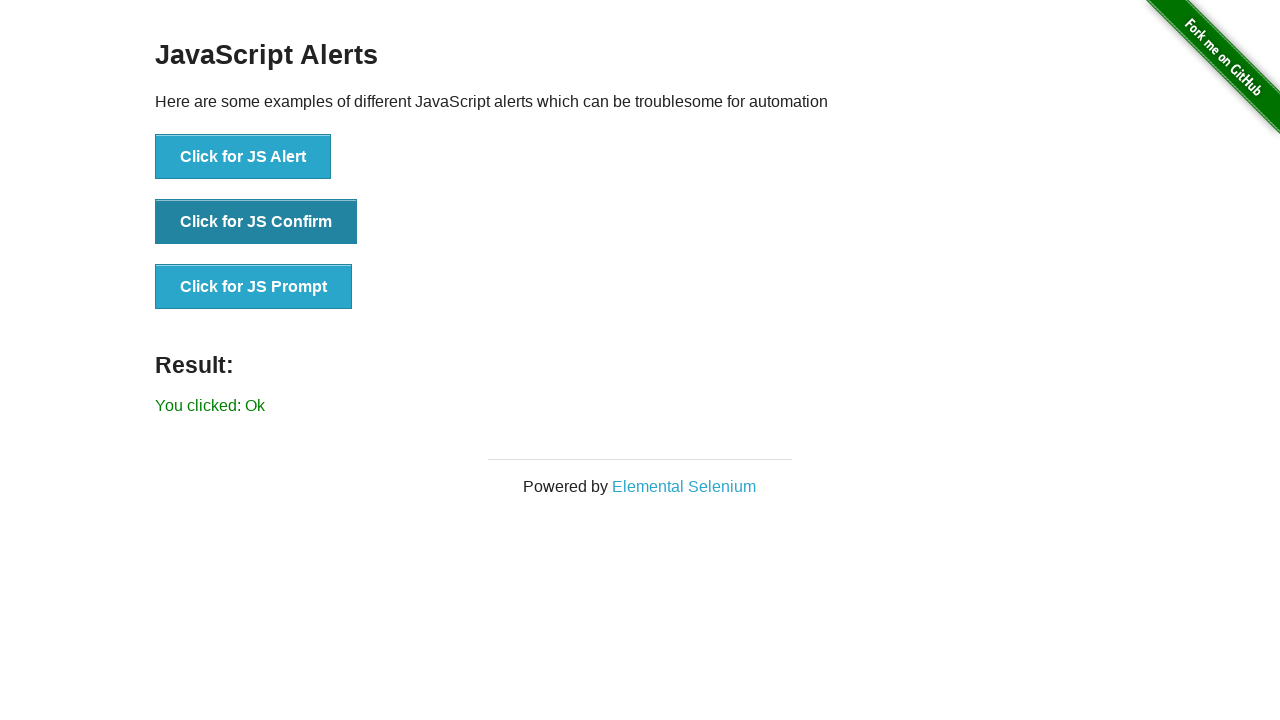